Tests different click types (double click, right click, and dynamic click) on buttons and verifies the corresponding messages appear.

Starting URL: https://demoqa.com/buttons

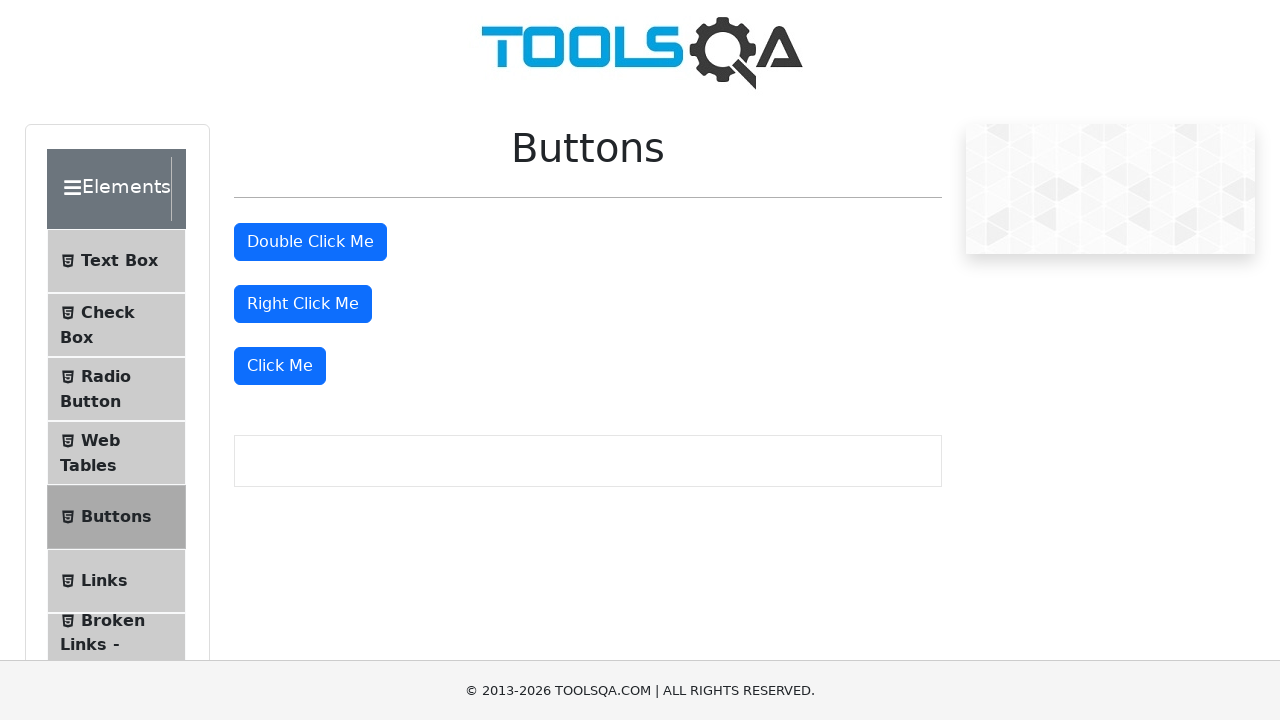

Double clicked on the double click button at (310, 242) on #doubleClickBtn
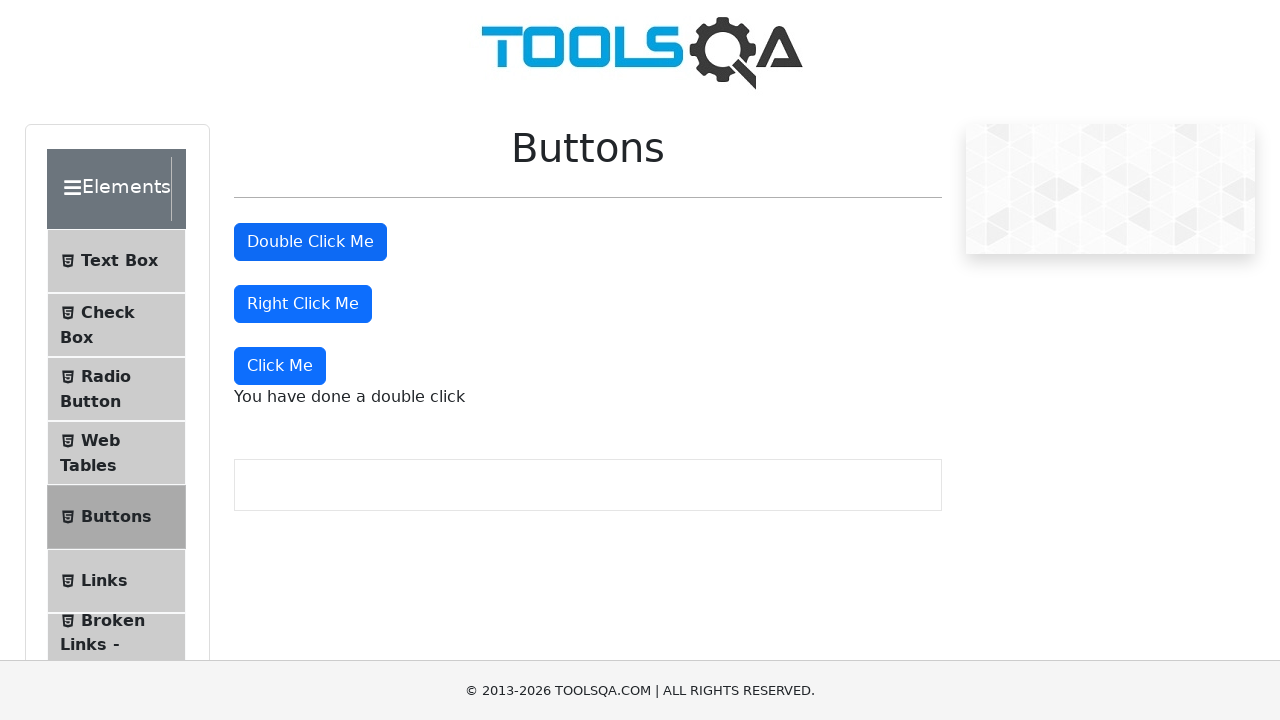

Double click message appeared
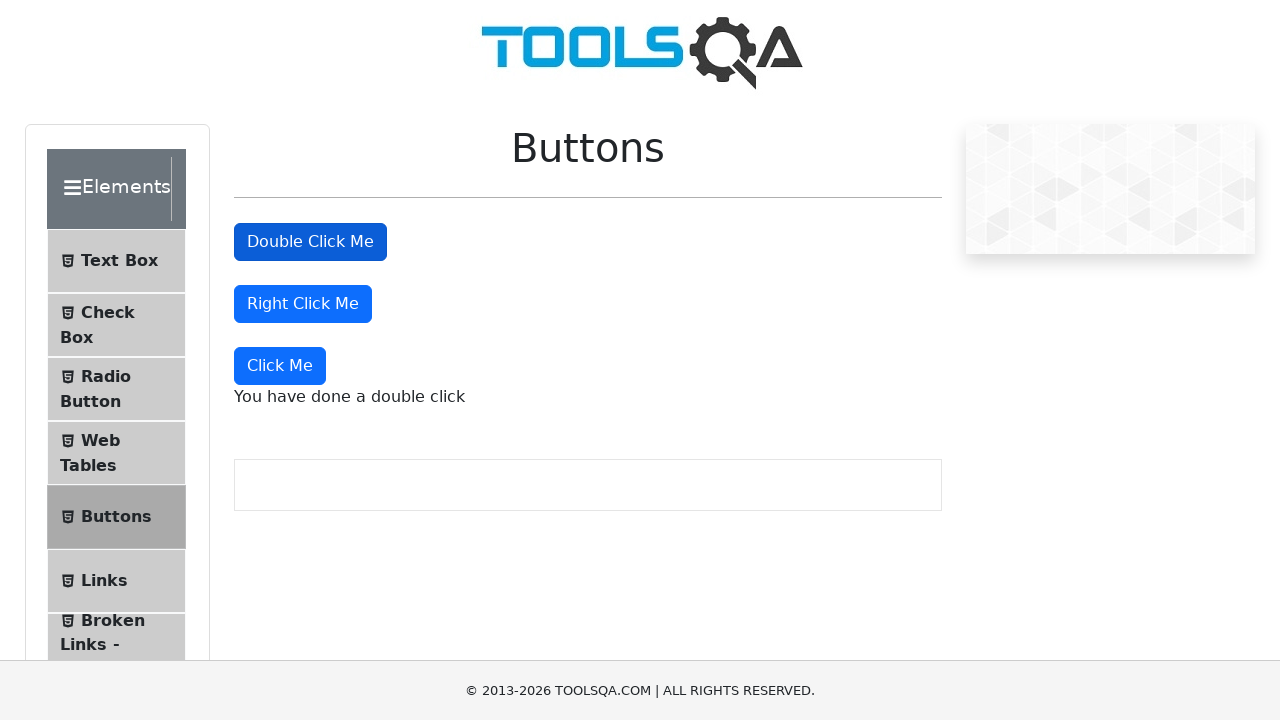

Right clicked on the right click button at (303, 304) on #rightClickBtn
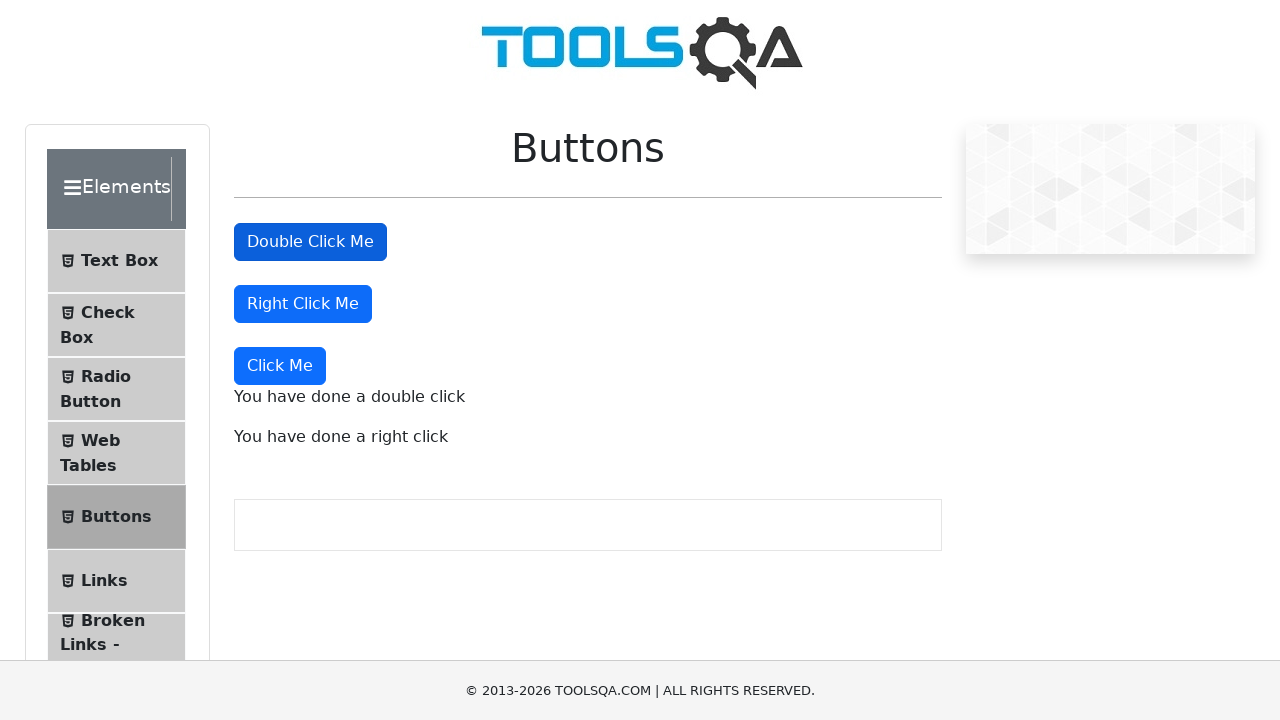

Right click message appeared
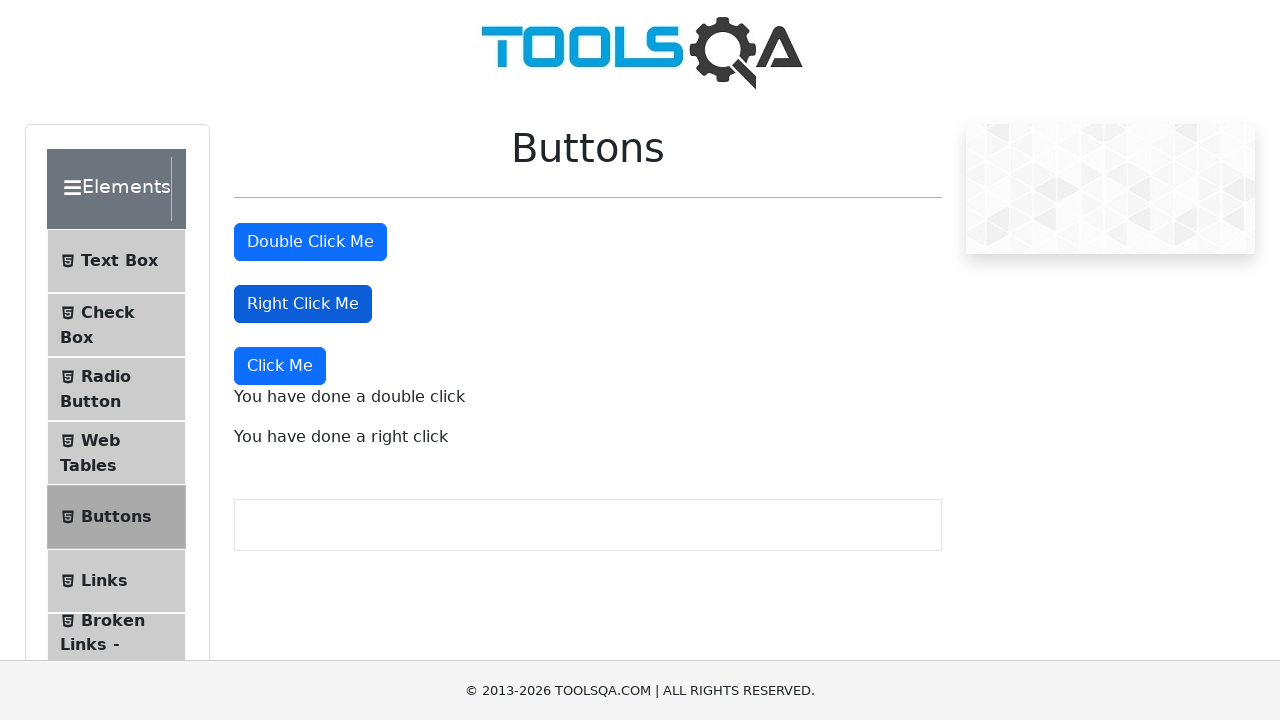

Clicked on the dynamic click button at (280, 366) on text=Click Me >> nth=2
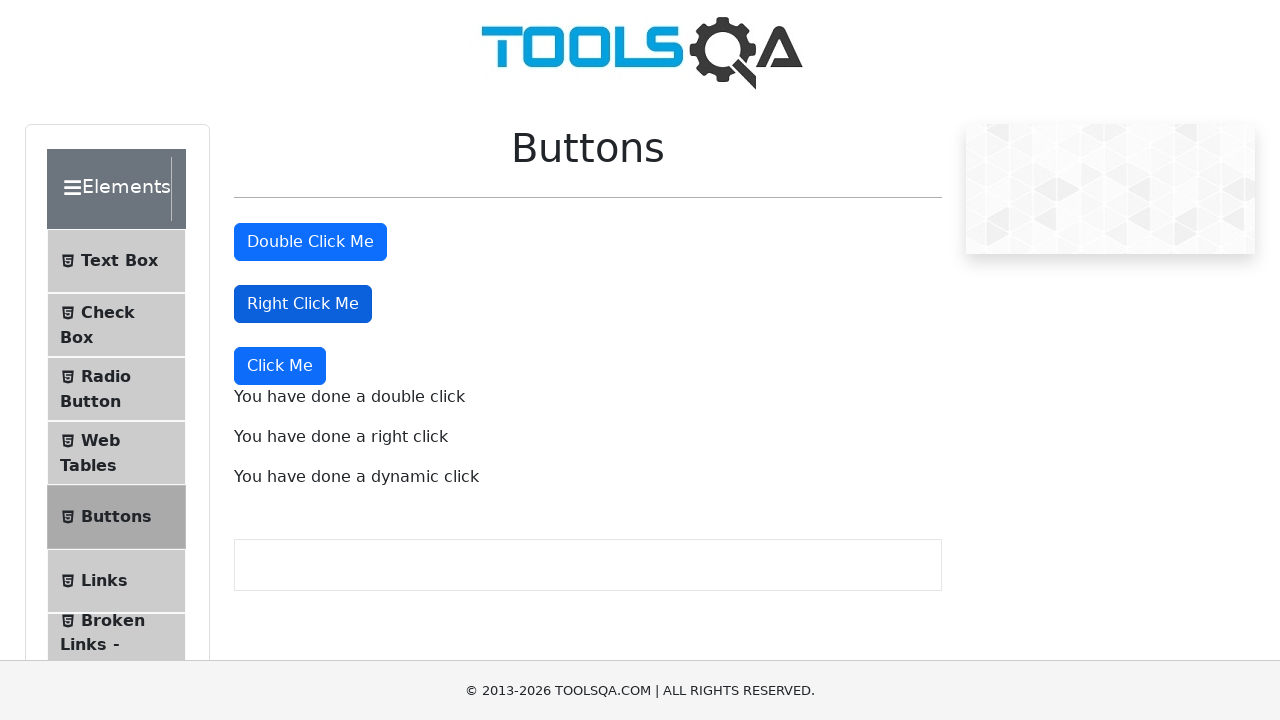

Dynamic click message appeared
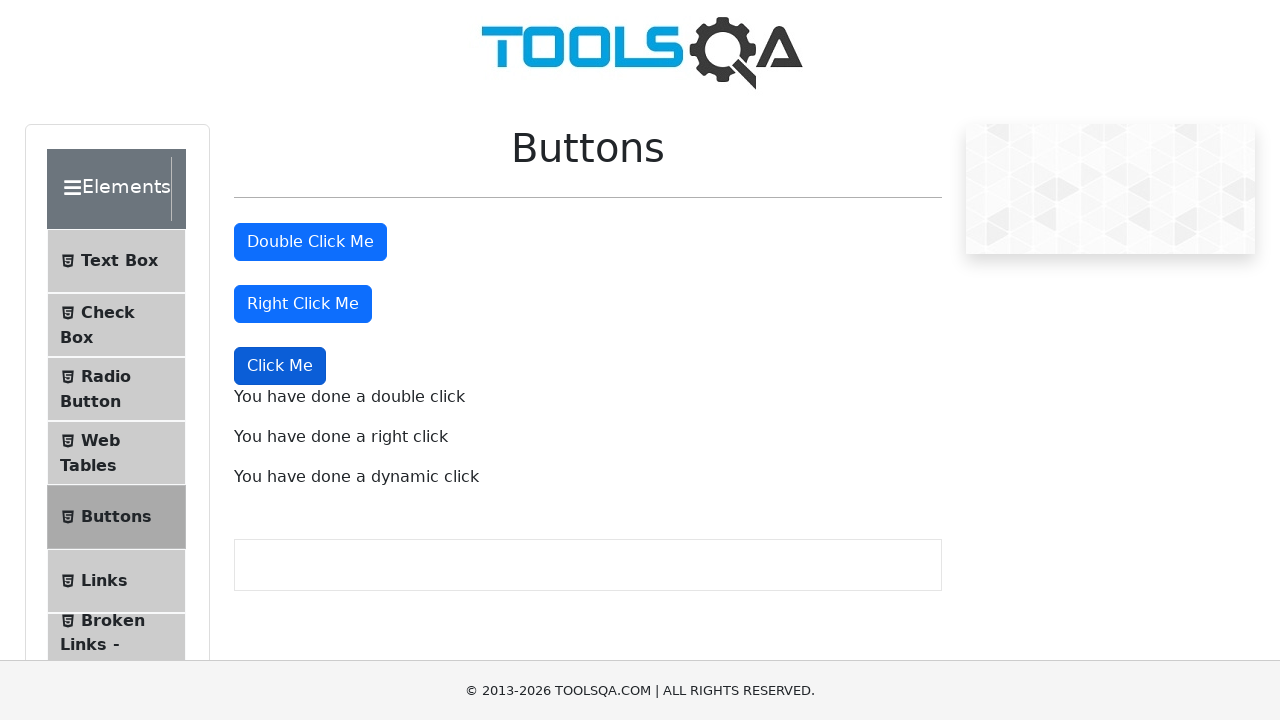

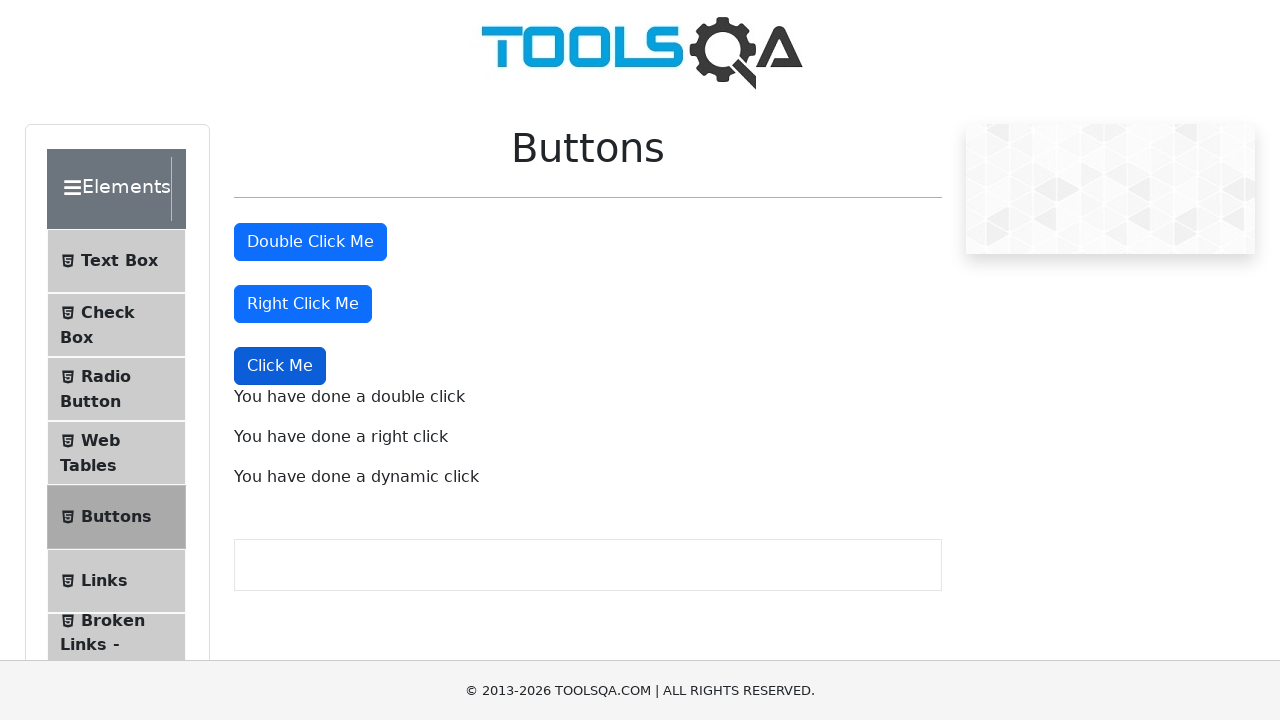